Tests iframe and alert handling by switching to an iframe, clicking a button to trigger a confirm dialog, accepting it, and verifying the result text

Starting URL: https://www.w3schools.com/js/tryit.asp?filename=tryjs_confirm

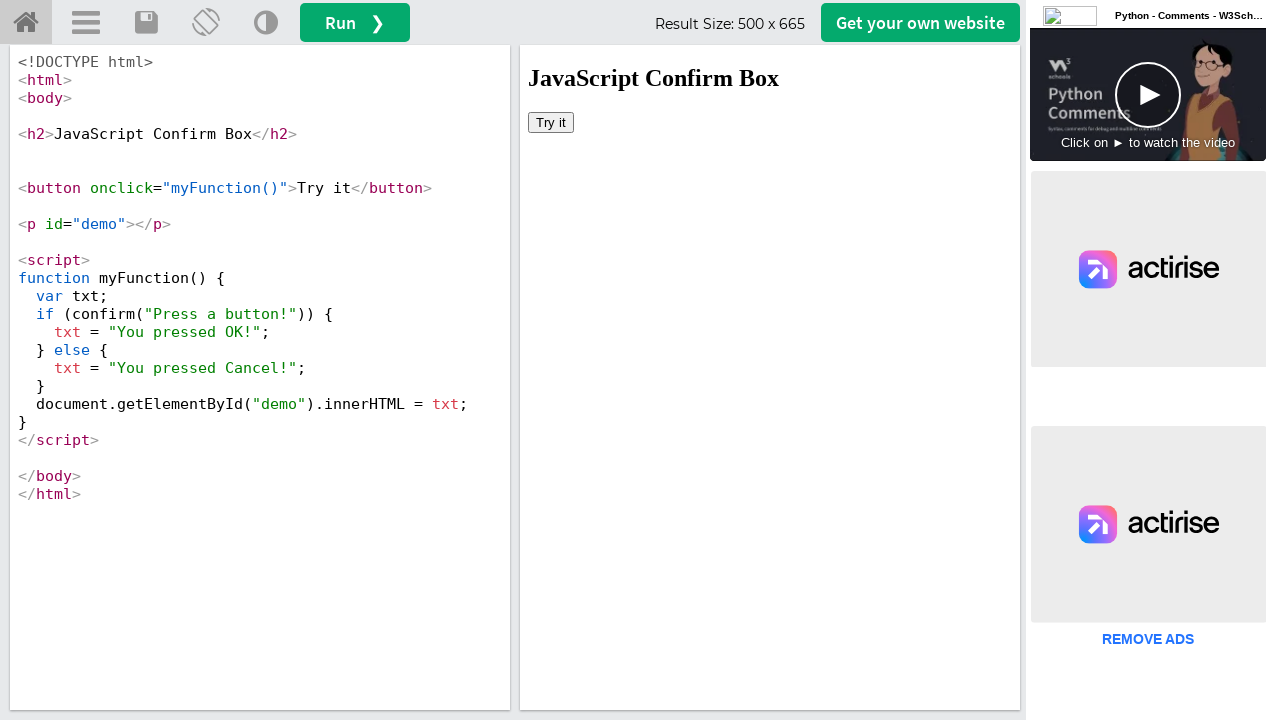

Switched to iframeResult frame
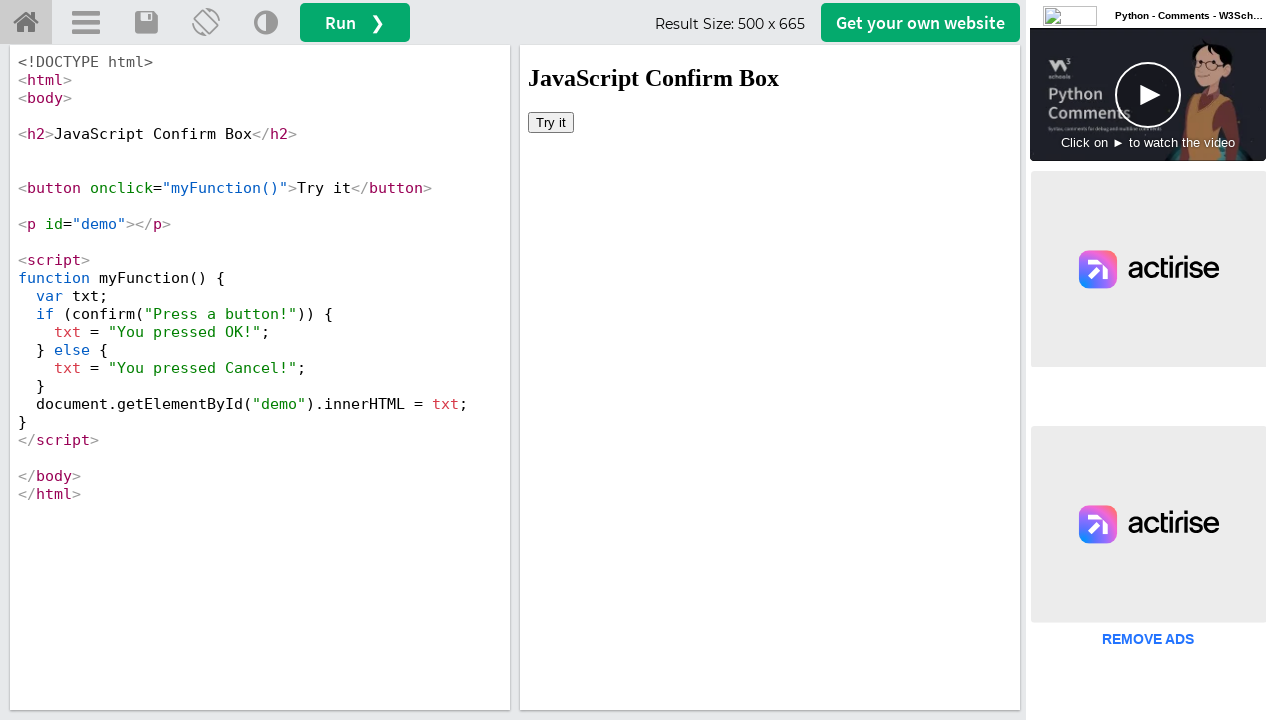

Clicked 'Try it' button to trigger confirm dialog at (551, 122) on button:has-text('Try it')
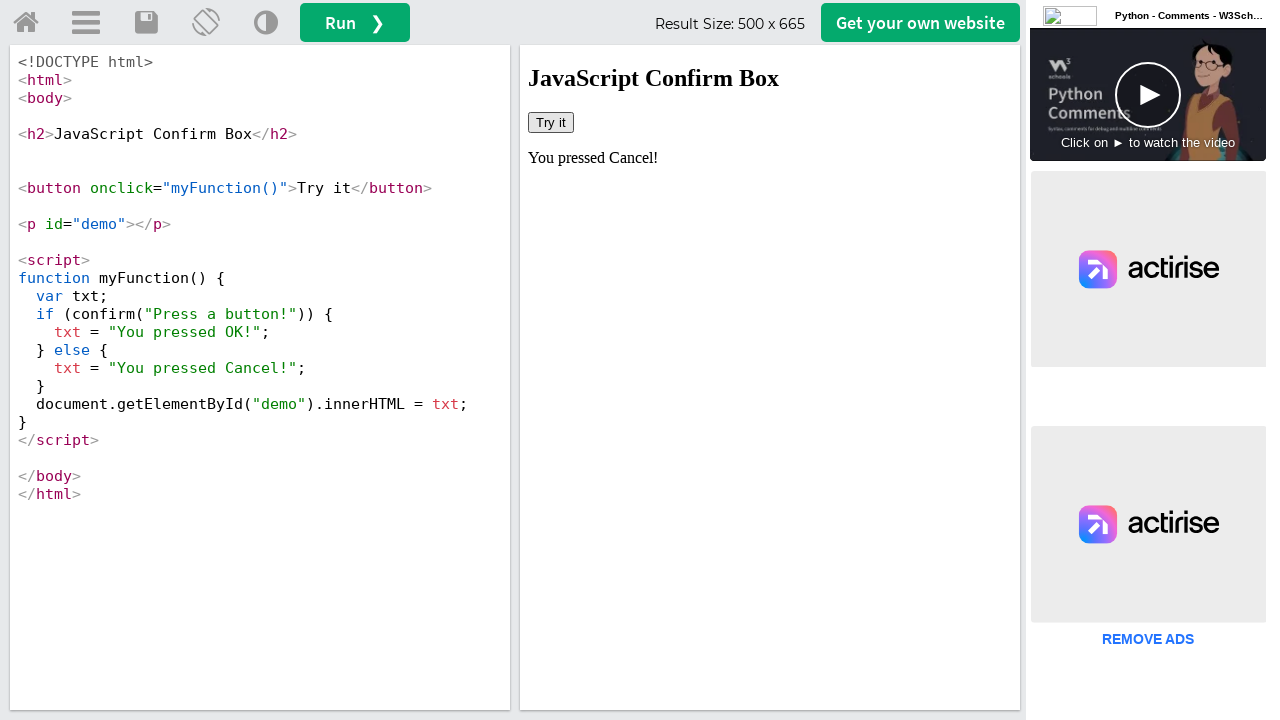

Set up dialog handler to accept confirm dialogs
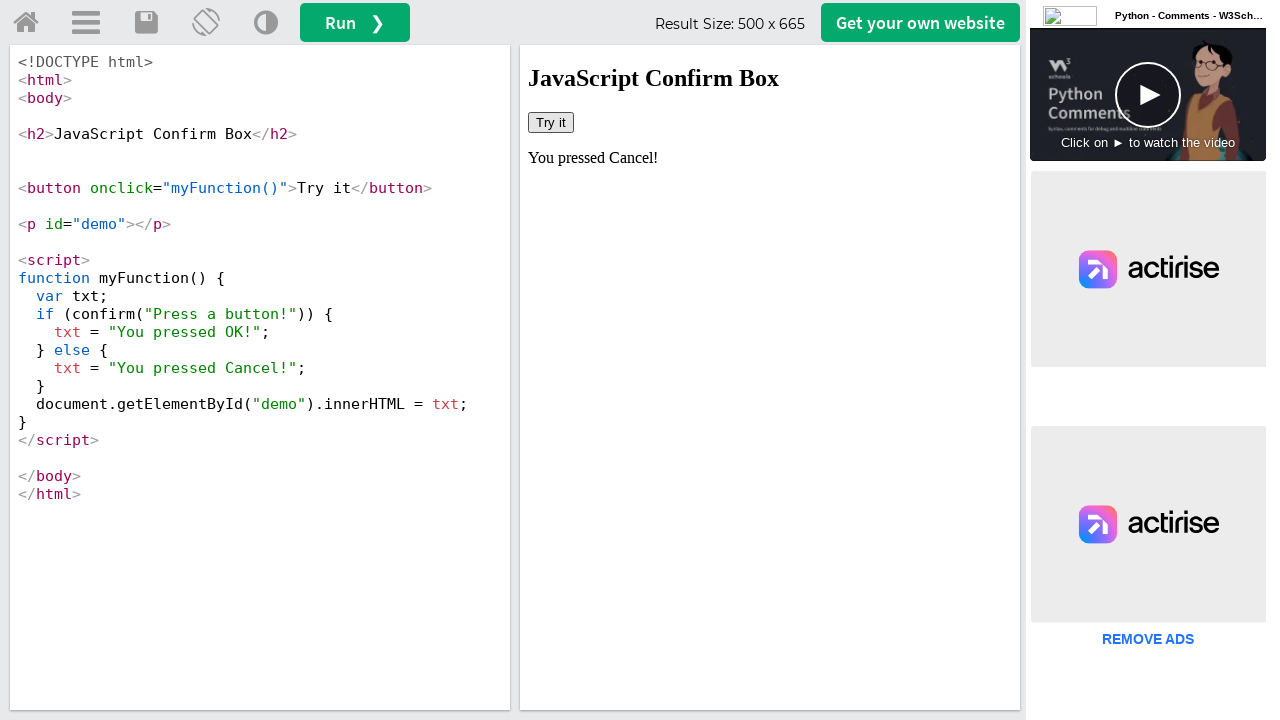

Waited for result element #demo to be visible
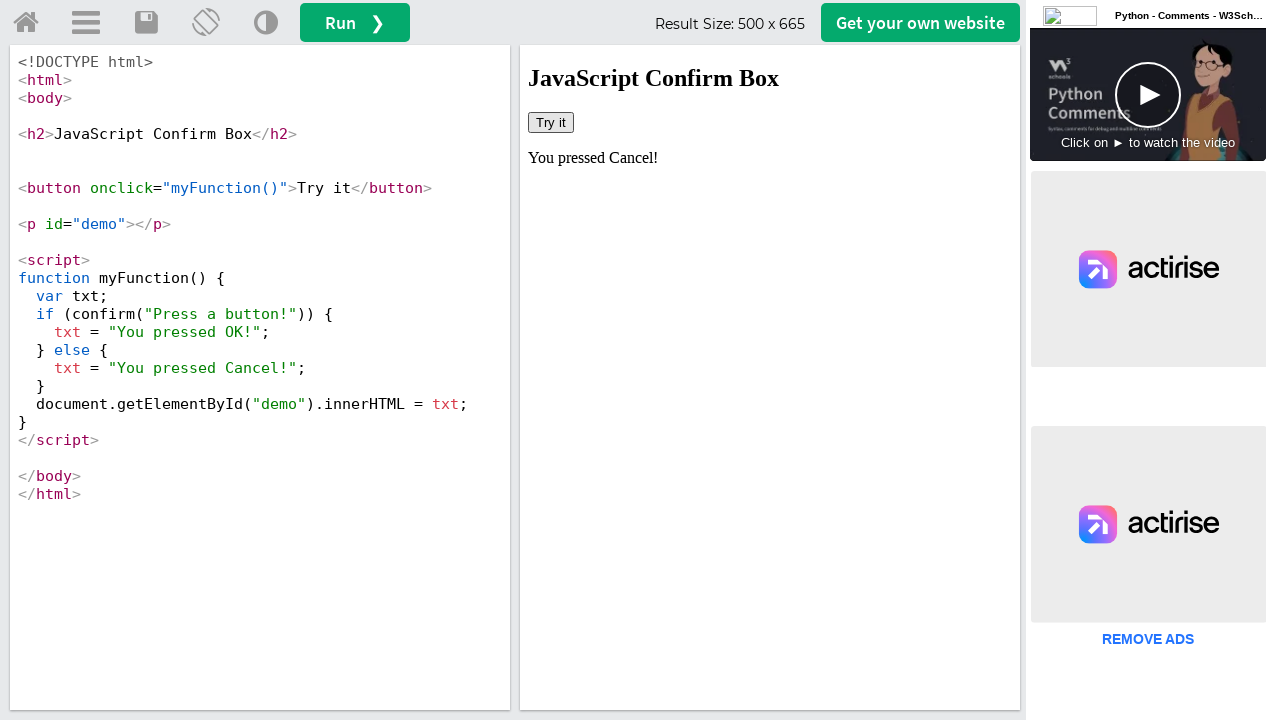

Retrieved text content from result element
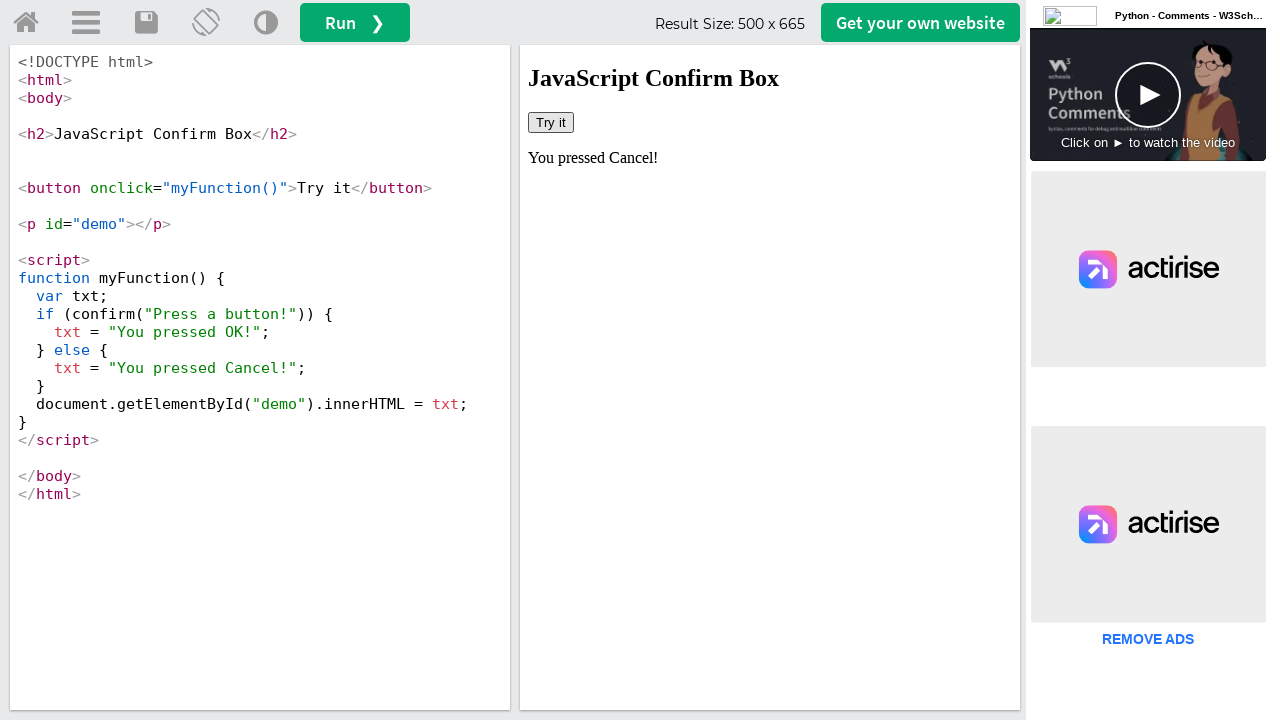

Result text does not contain 'OK' - verification failed
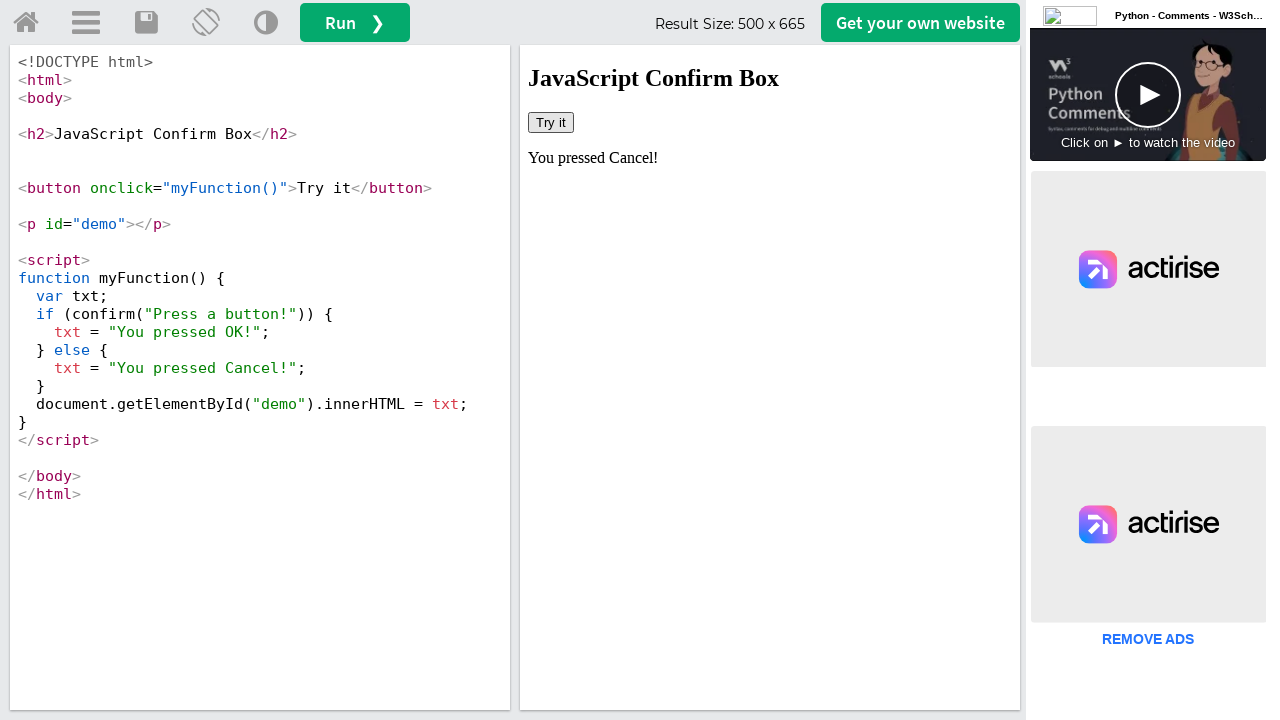

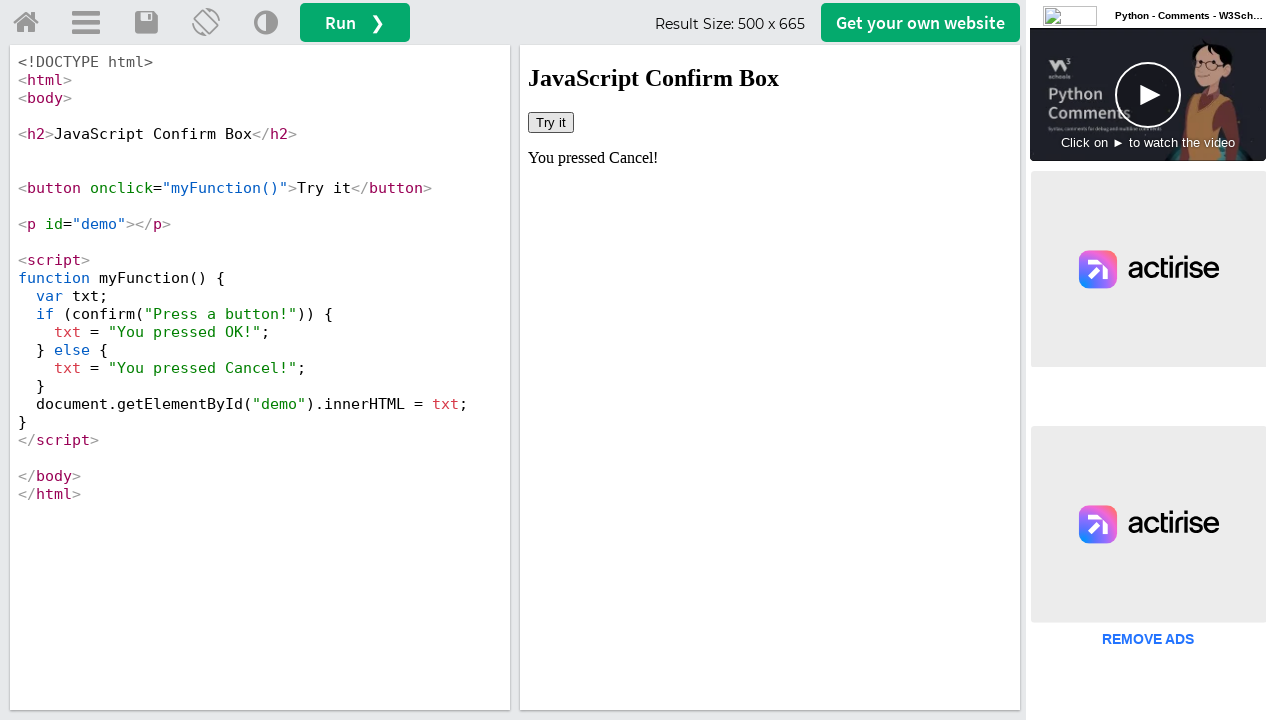